Navigates to the OrangeHRM demo site and verifies that the page title contains "Orange"

Starting URL: https://opensource-demo.orangehrmlive.com/

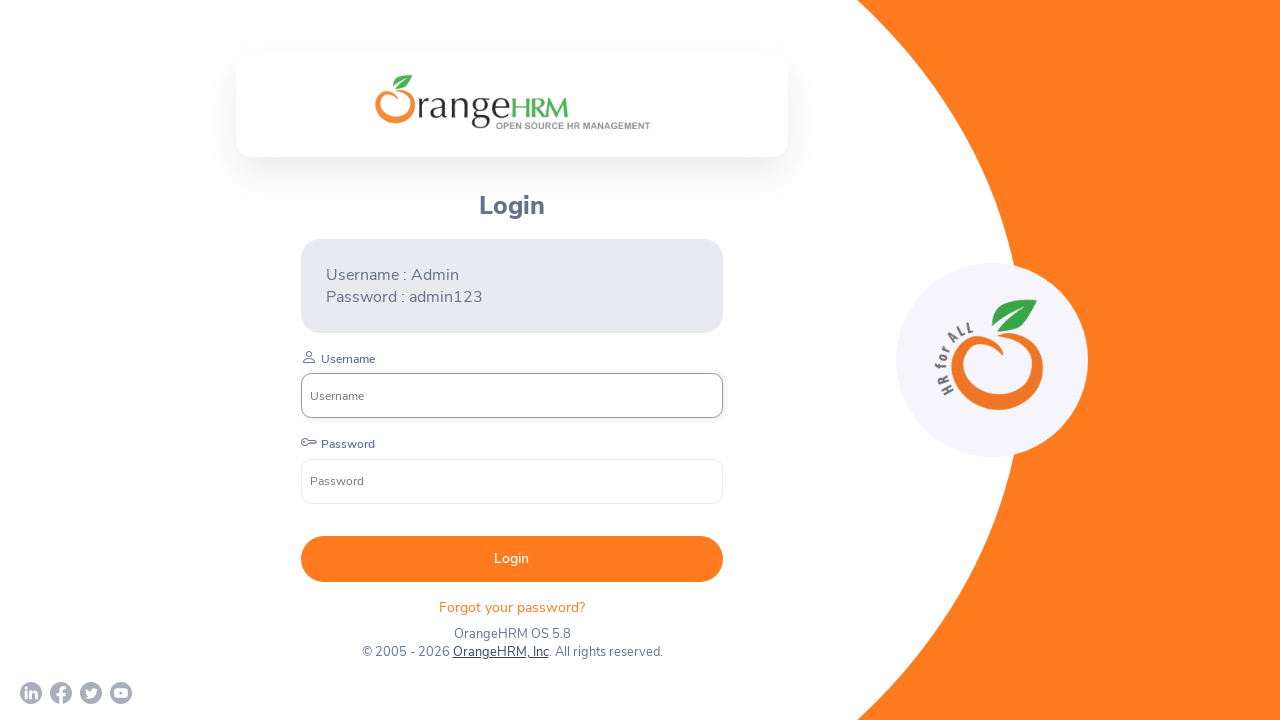

Navigated to OrangeHRM demo site
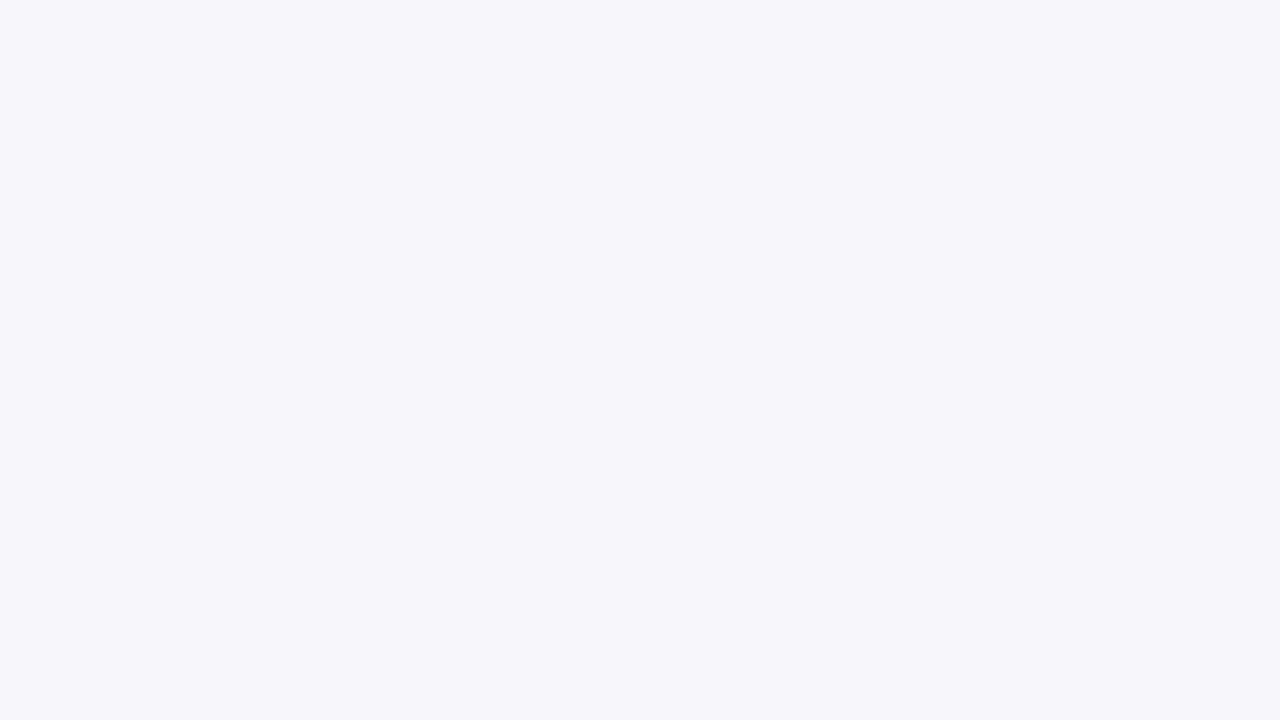

Waited for page to reach domcontentloaded state
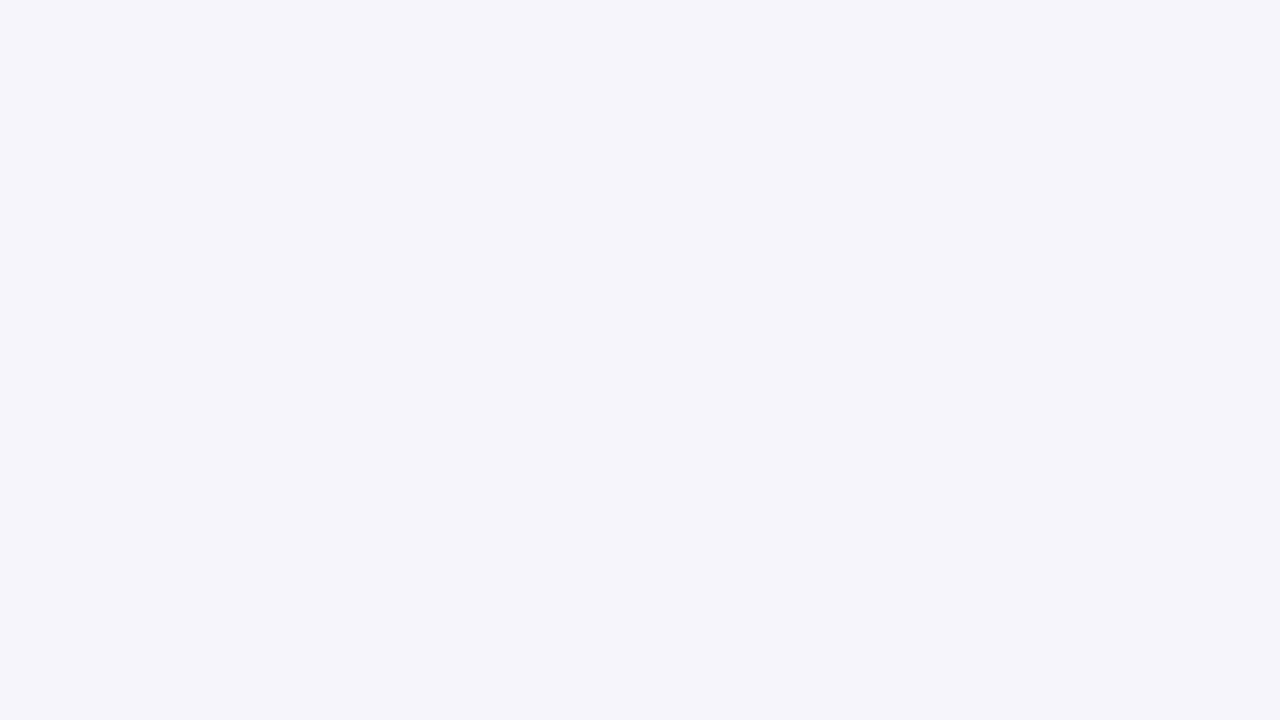

Verified that page title contains 'Orange'
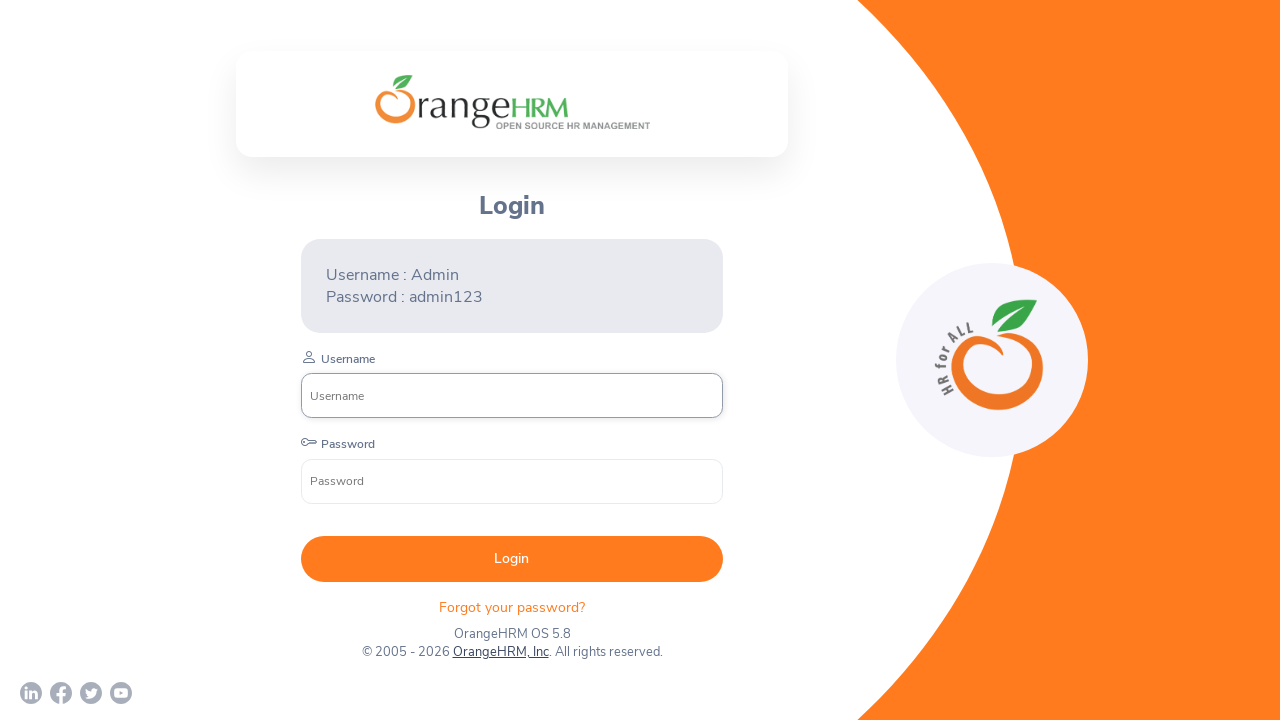

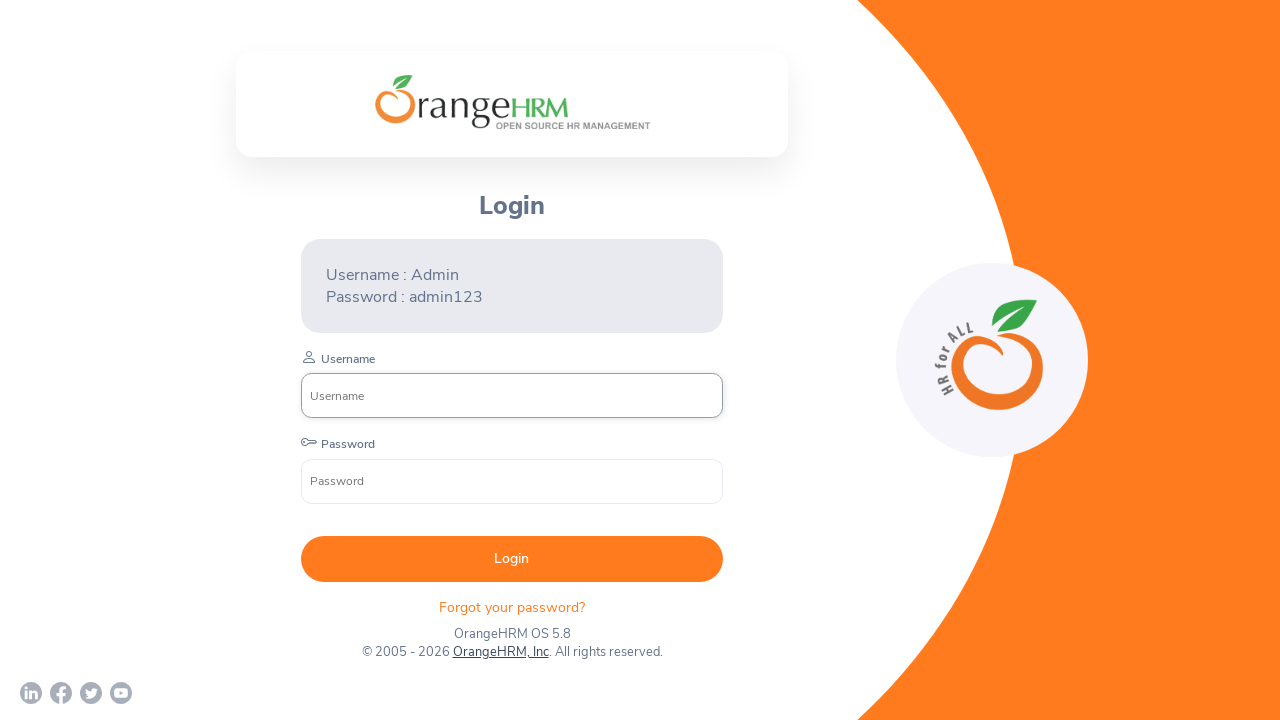